Tests browser window handling by clicking a link that opens a new window/tab, demonstrating how to work with multiple browser windows in Selenium

Starting URL: https://opensource-demo.orangehrmlive.com/web/index.php/auth/login

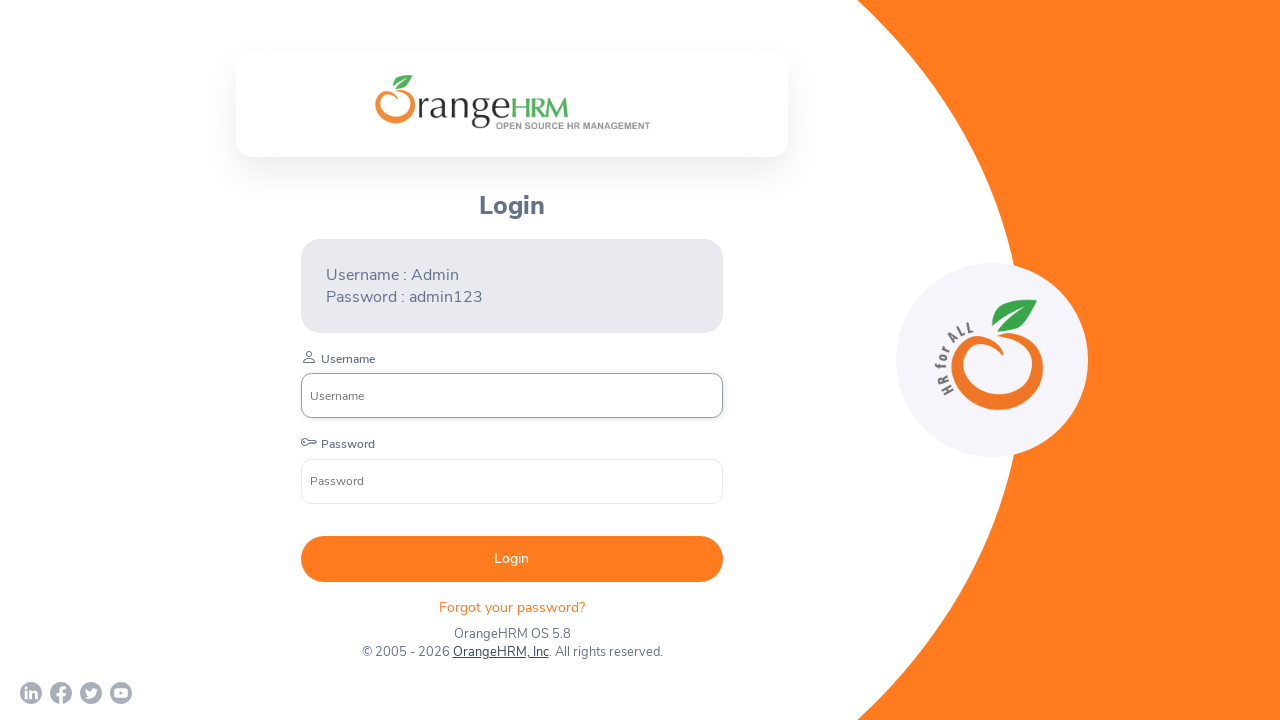

Waited for page to load with networkidle state
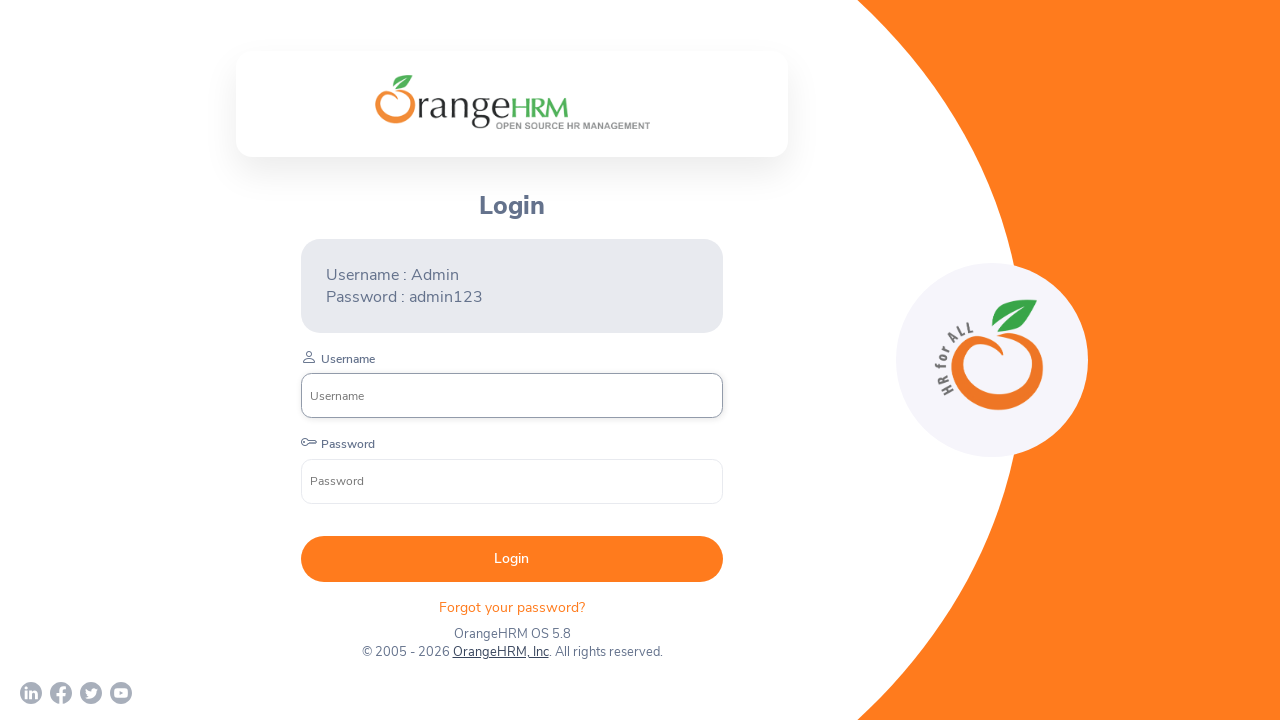

Clicked on OrangeHRM, Inc link to open new window at (500, 652) on text=OrangeHRM, Inc
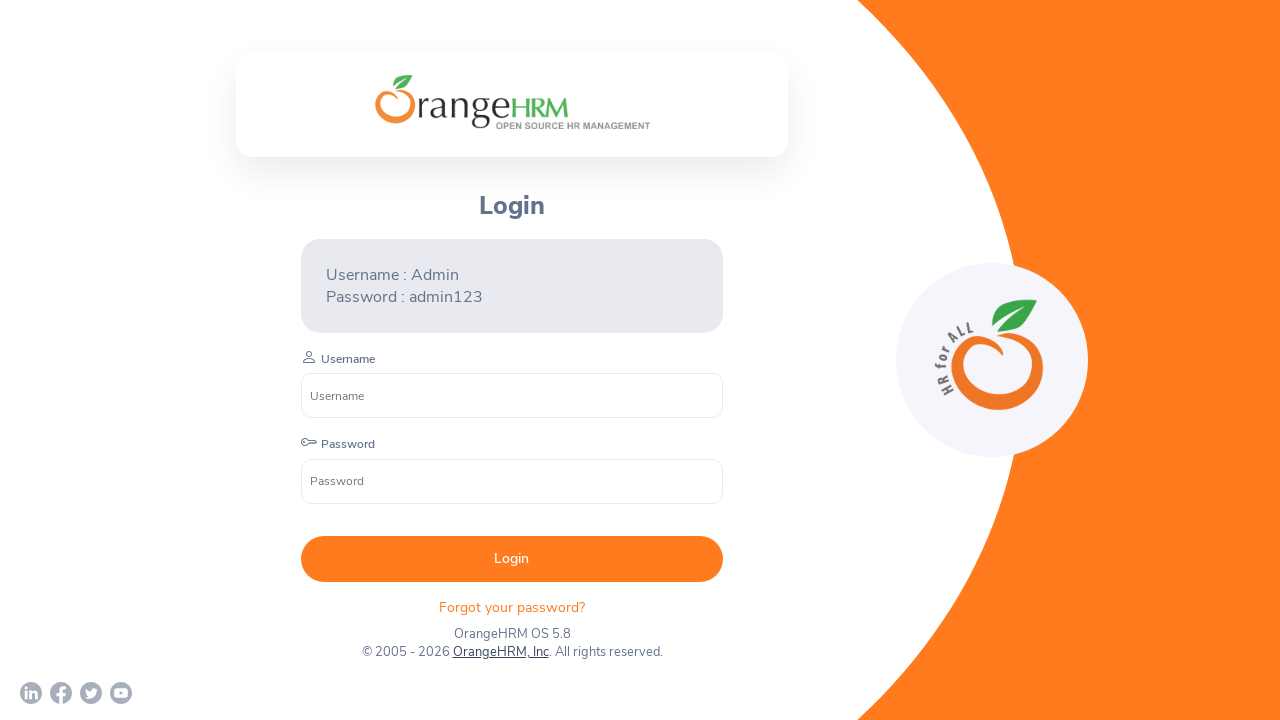

Retrieved new page/window instance
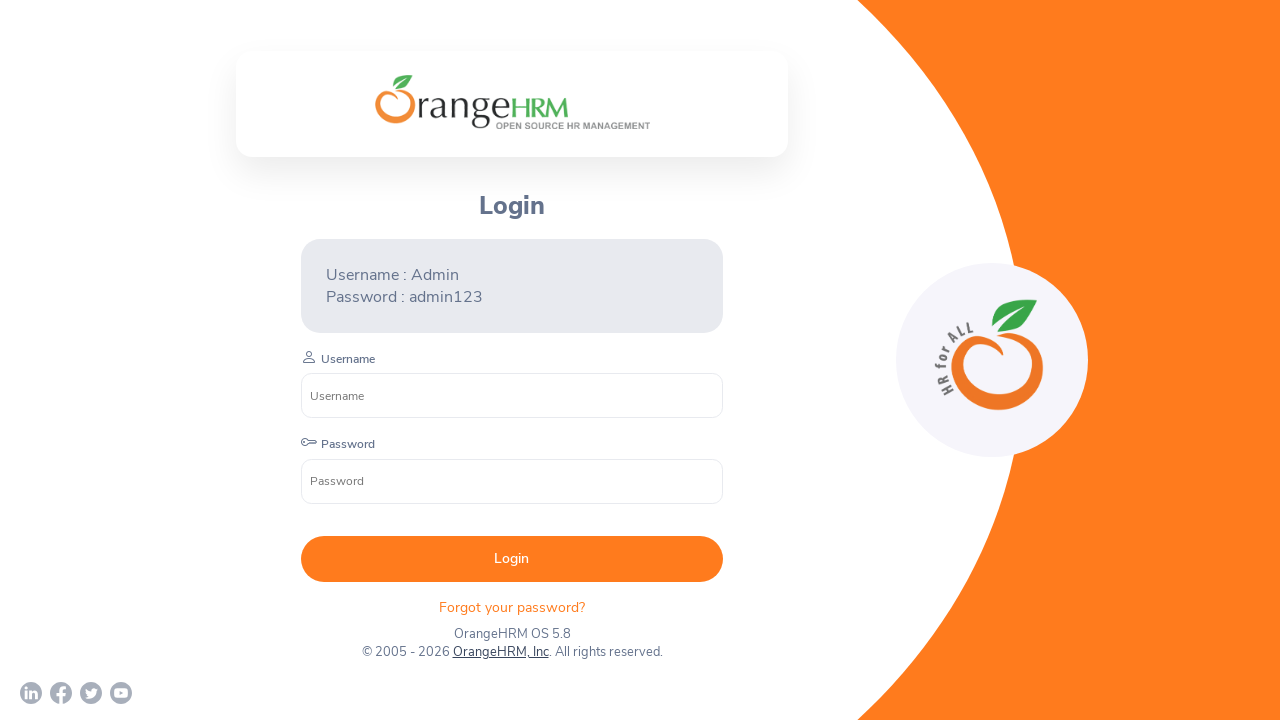

Waited for new page to load with networkidle state
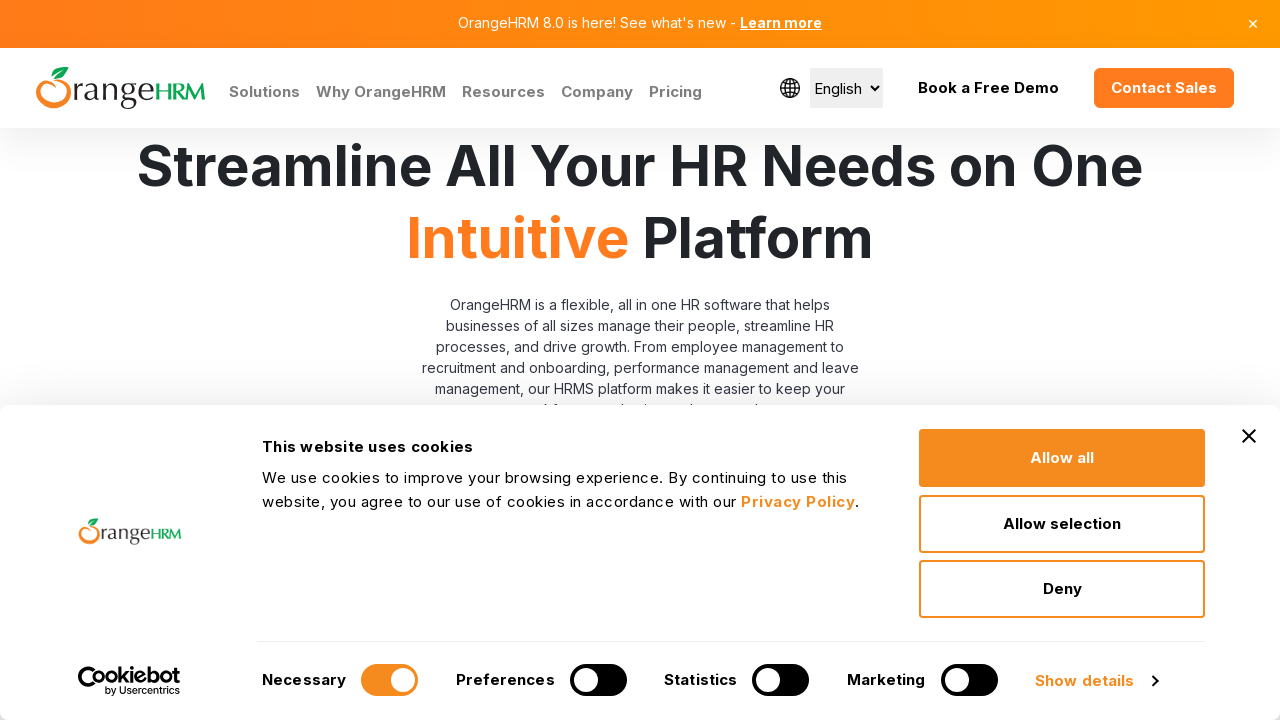

Retrieved parent window title: OrangeHRM
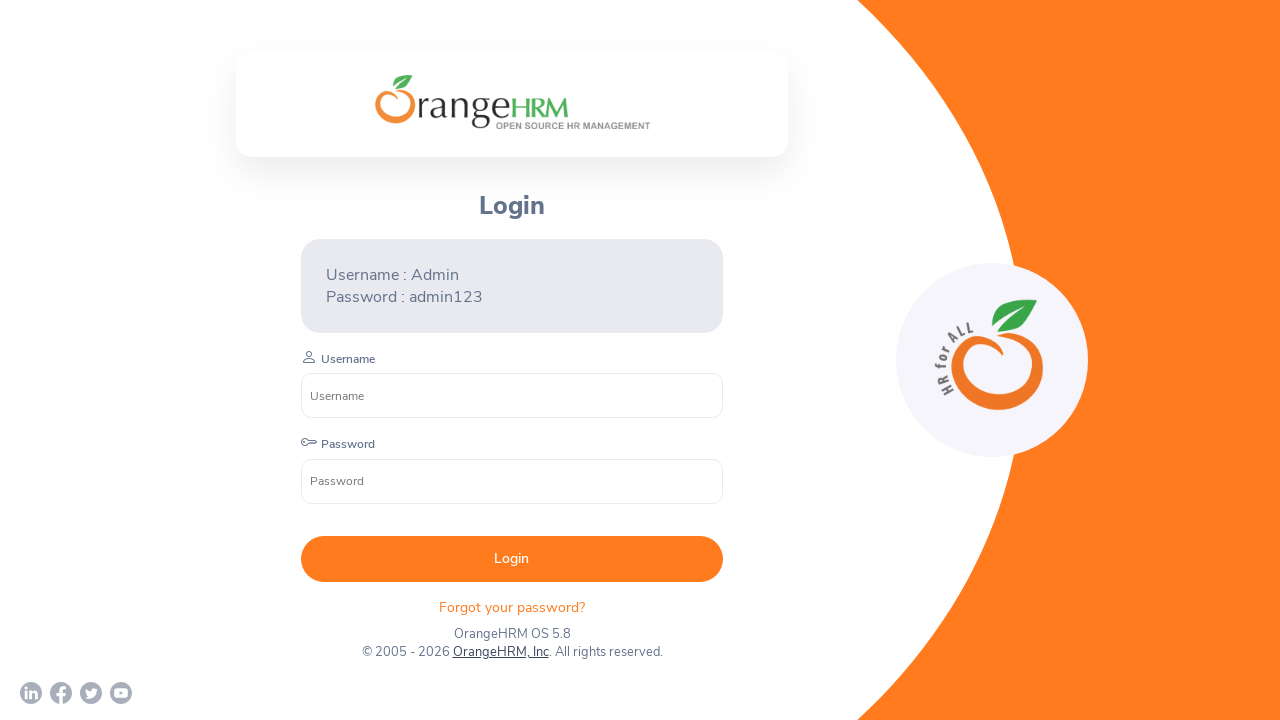

Retrieved child window title: Human Resources Management Software | HRMS | OrangeHRM
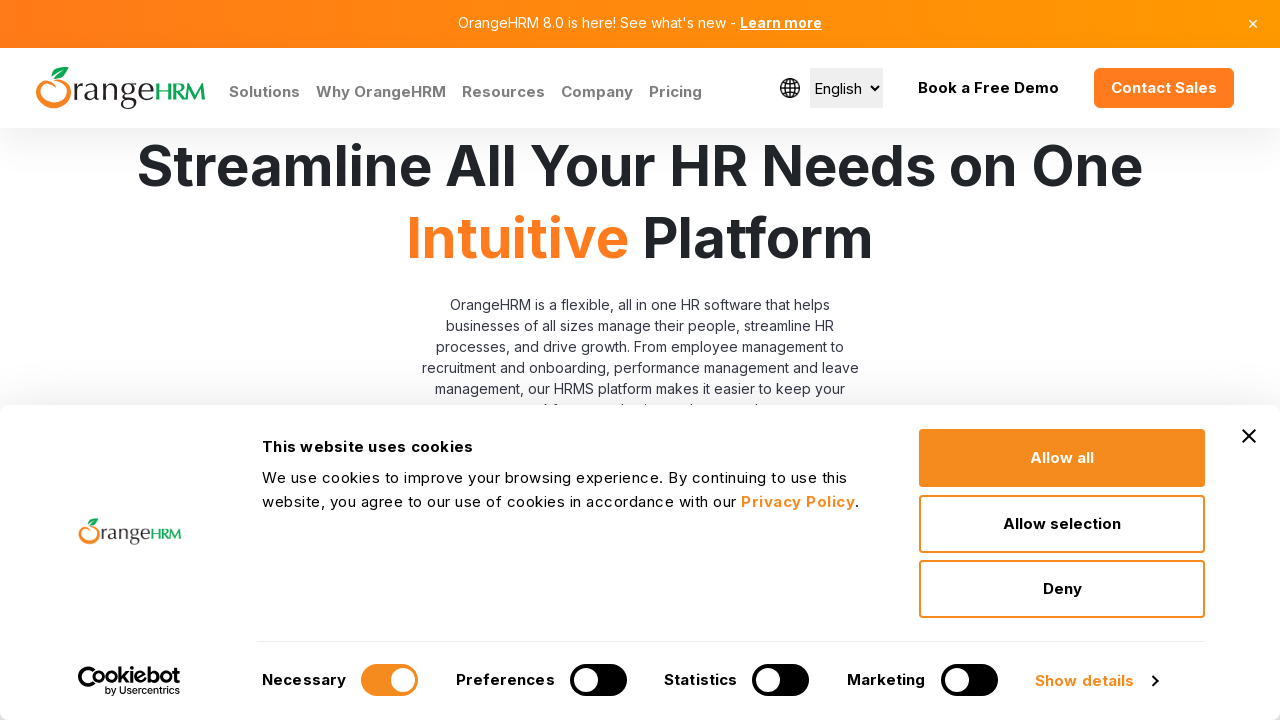

Closed the child window
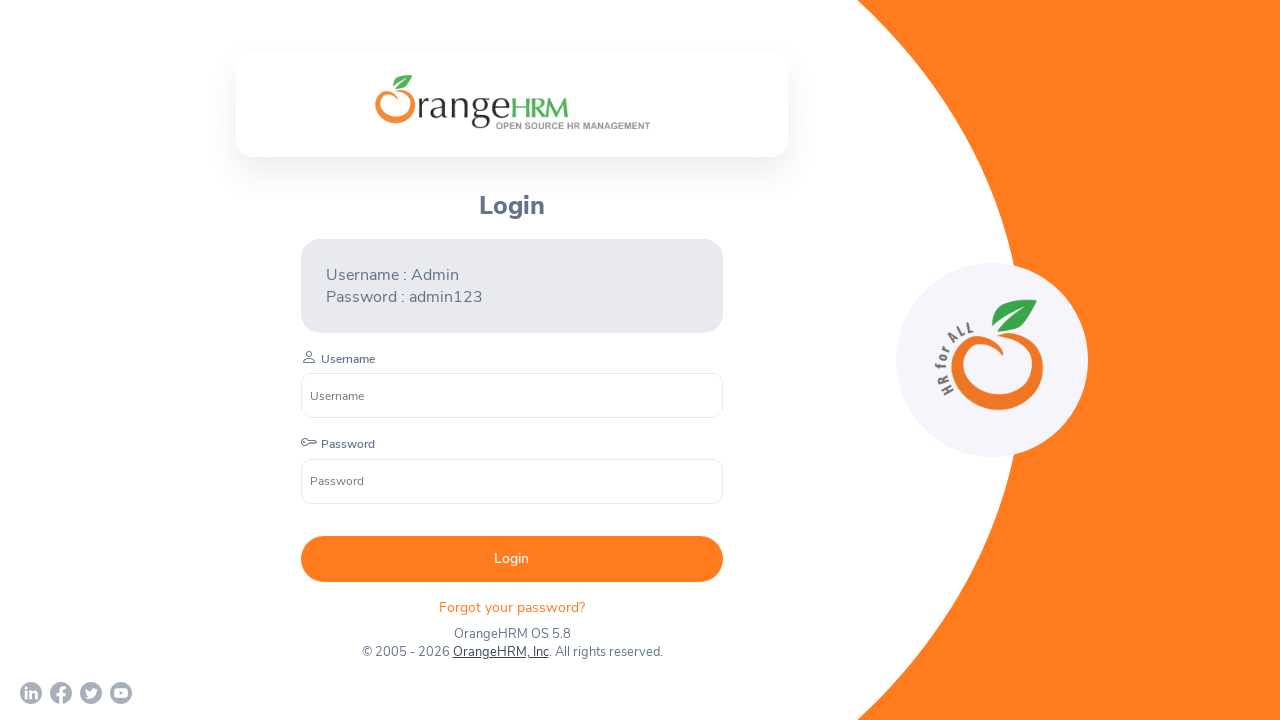

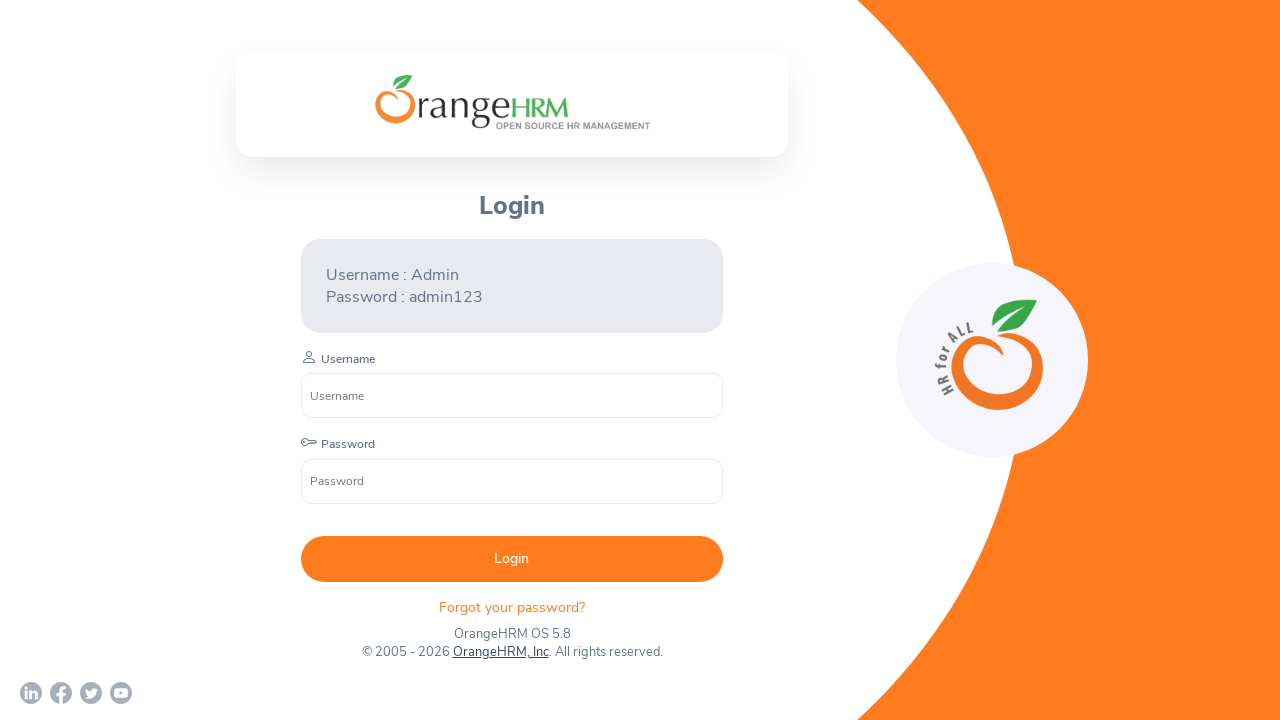